Tests navigation through four different product categories on the Bass Pro Shops website by clicking category buttons

Starting URL: https://basspro.com

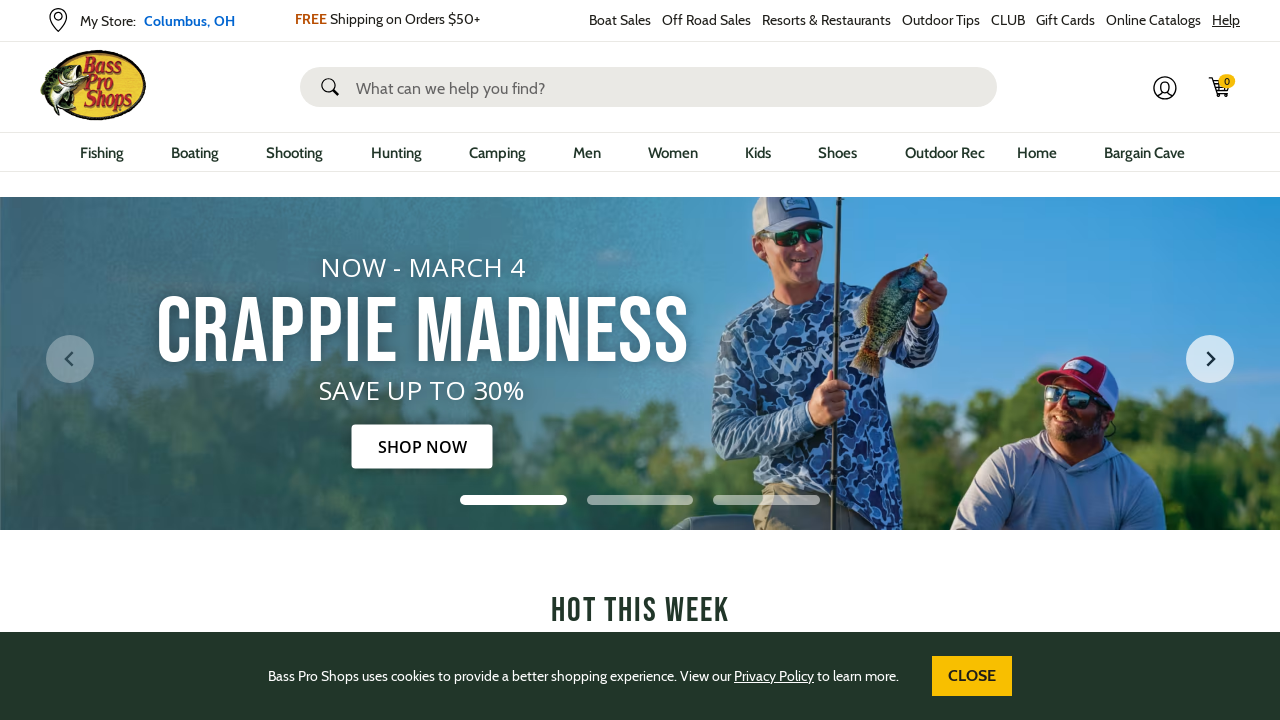

Clicked Fishing category button at (102, 153) on #departmentButton_3074457345616732393
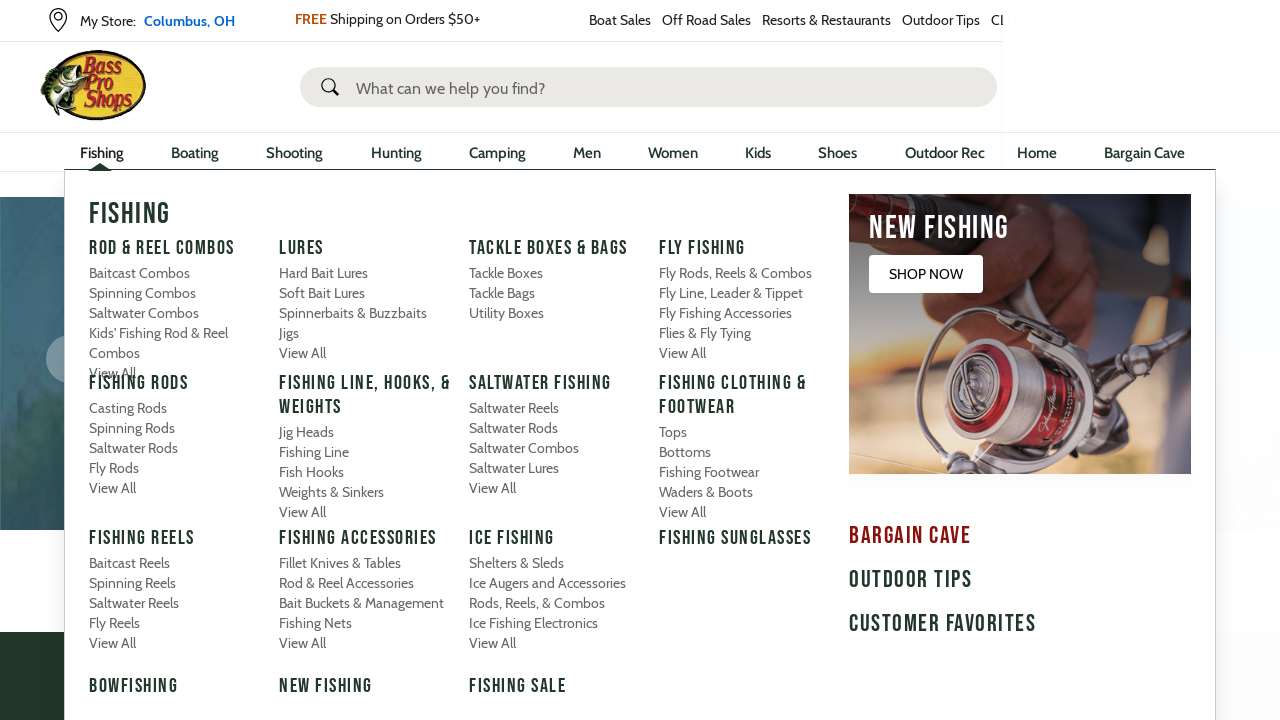

Waited 500ms for Fishing category to load
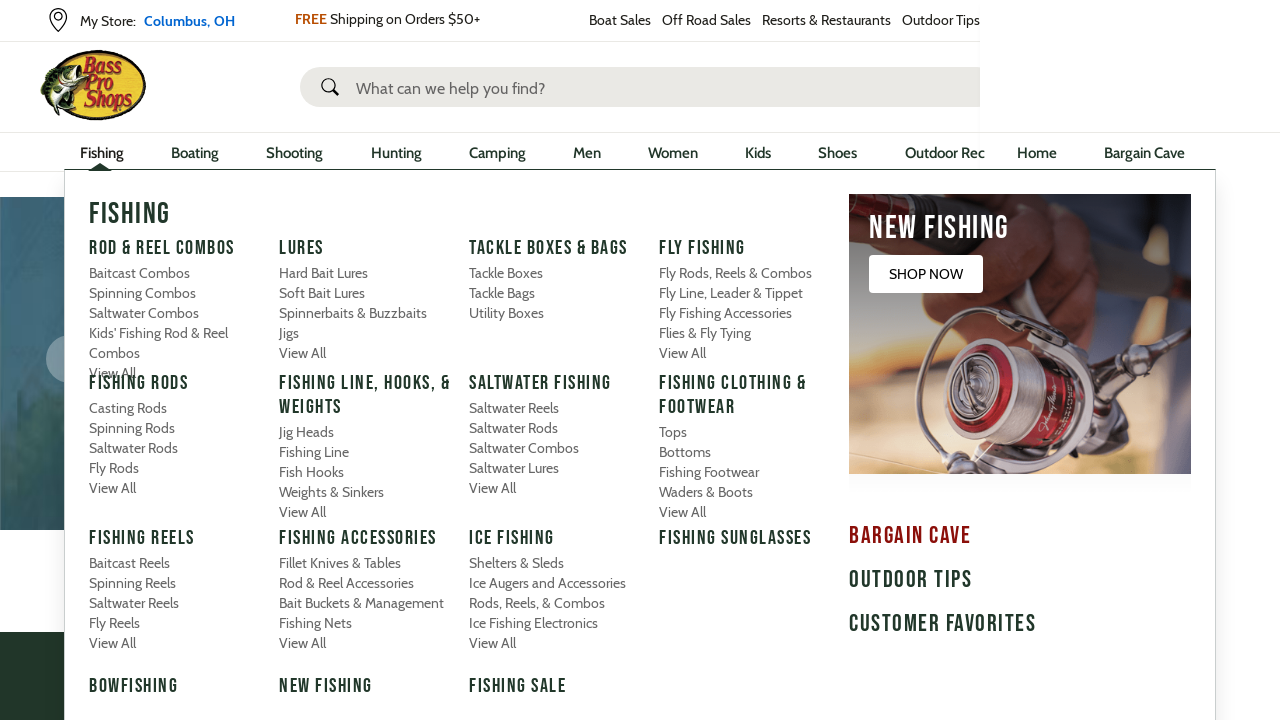

Clicked second category button at (195, 153) on #departmentButton_3074457345616732410
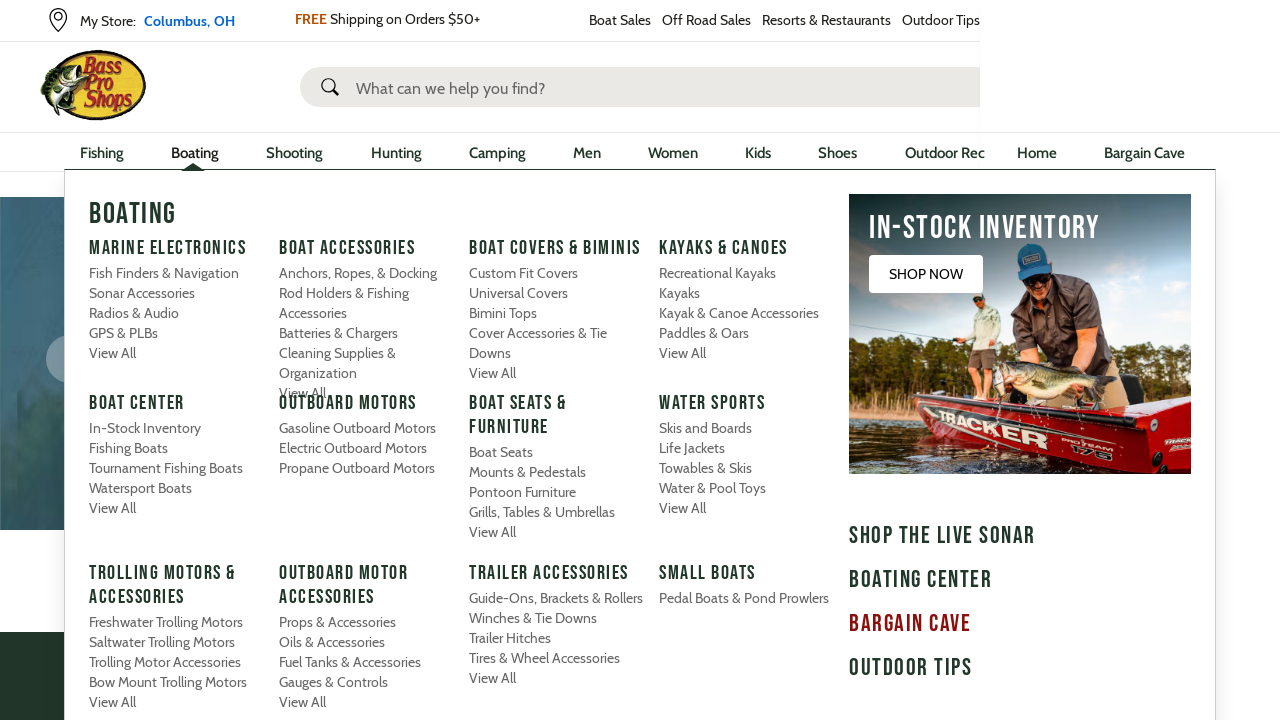

Waited 500ms for second category to load
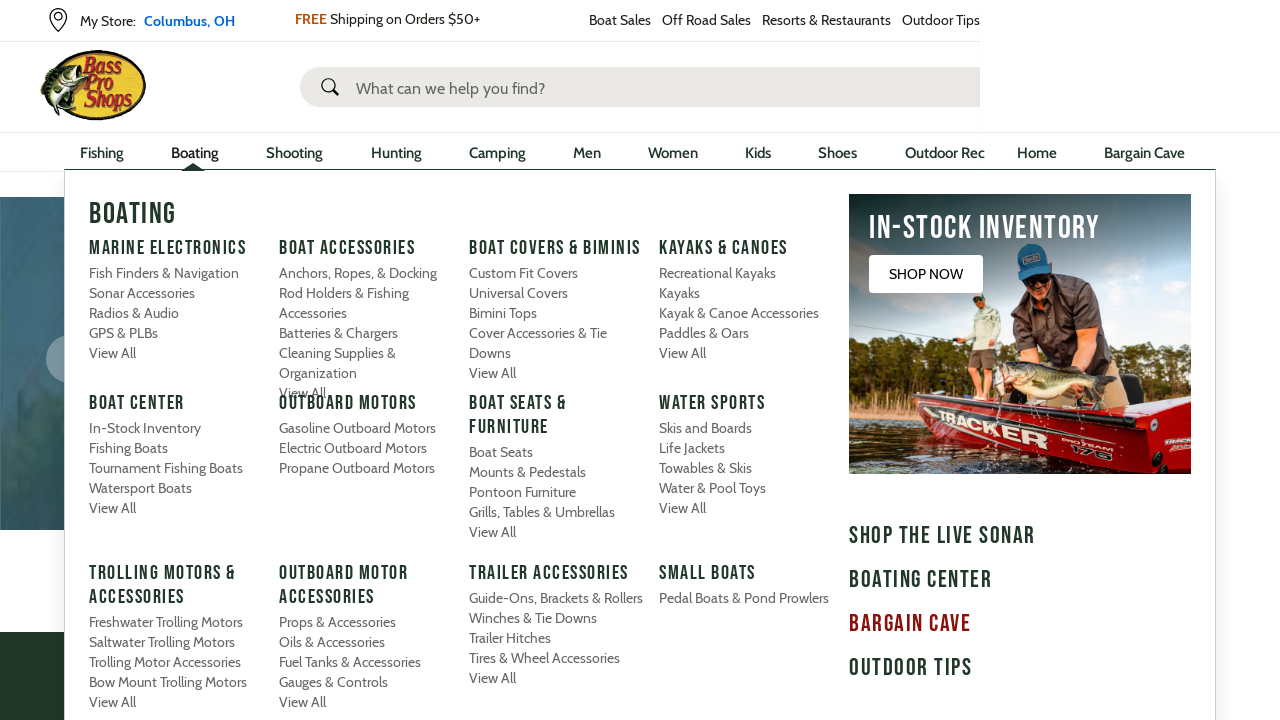

Clicked third category button at (295, 153) on #departmentButton_3074457345616732421
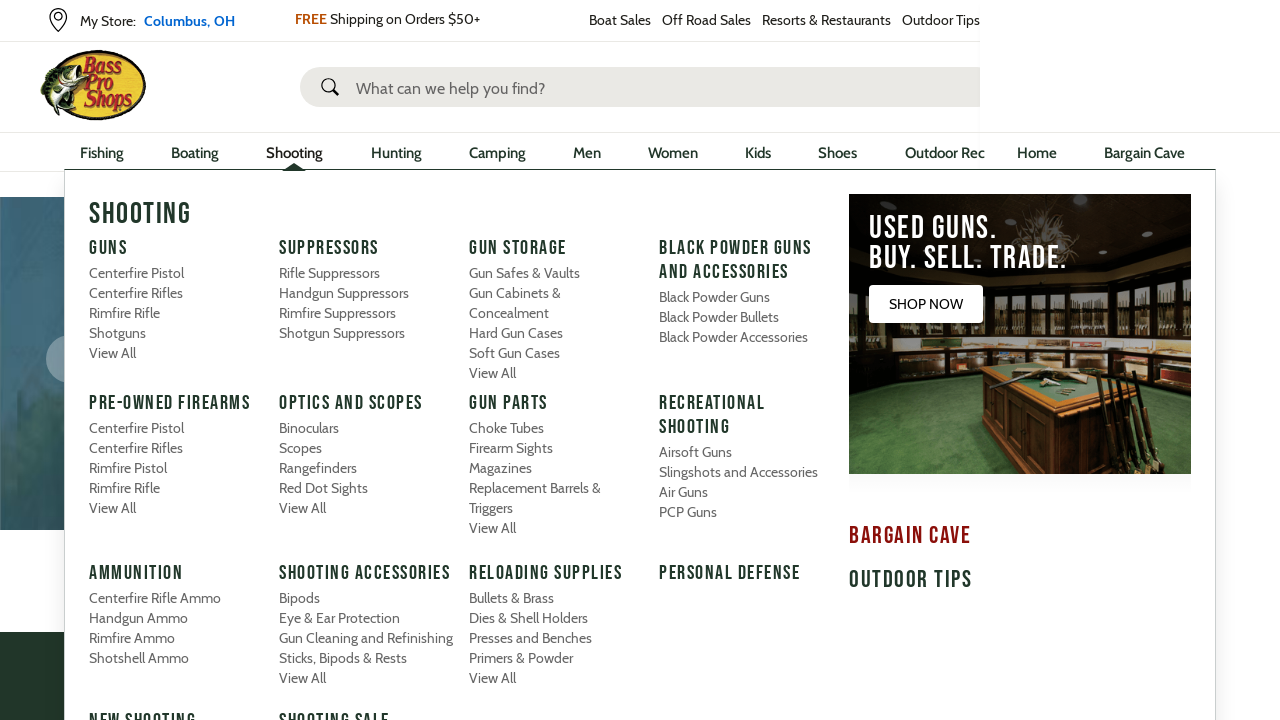

Waited 500ms for third category to load
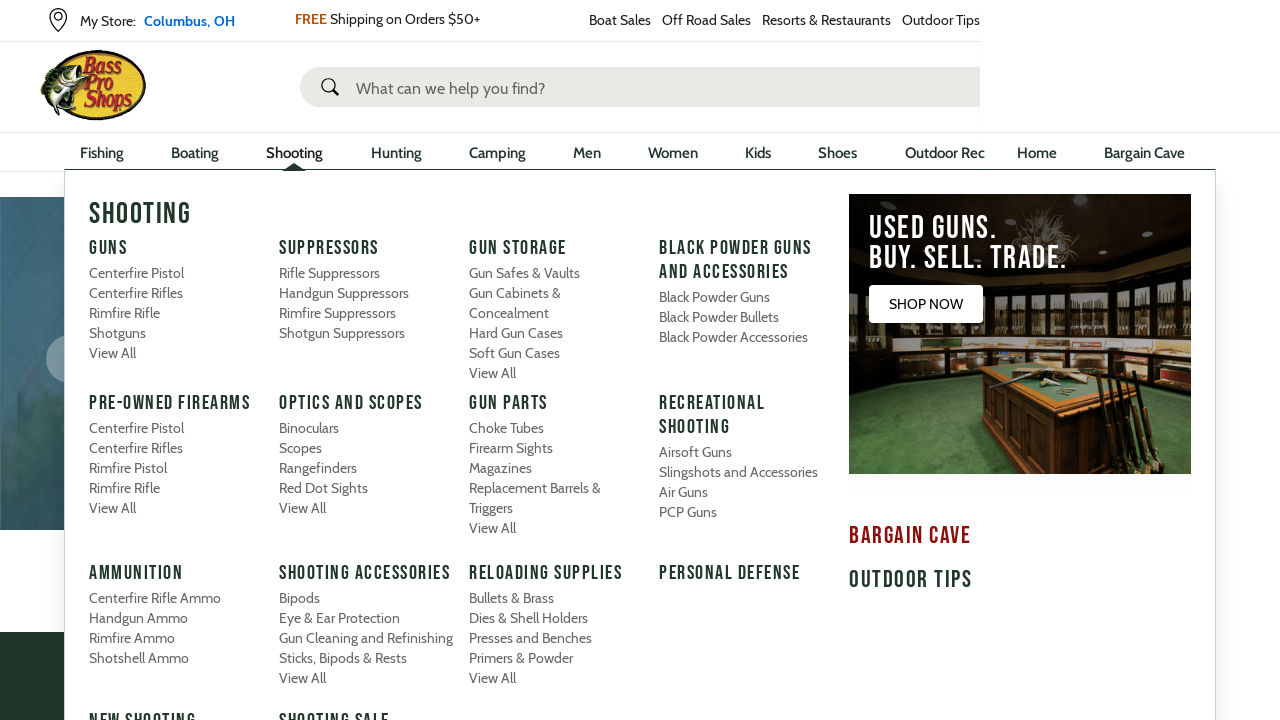

Clicked fourth category button at (396, 153) on #departmentButton_3074457345616732432
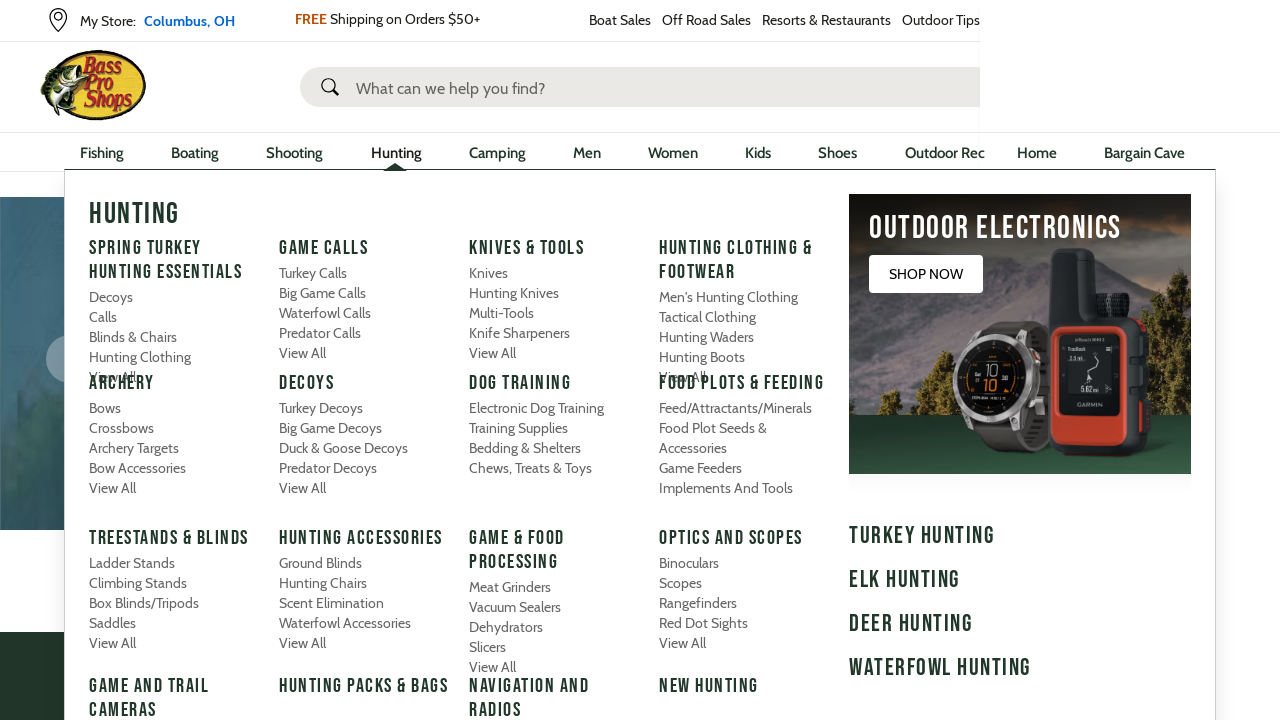

Waited 1500ms for fourth category to load
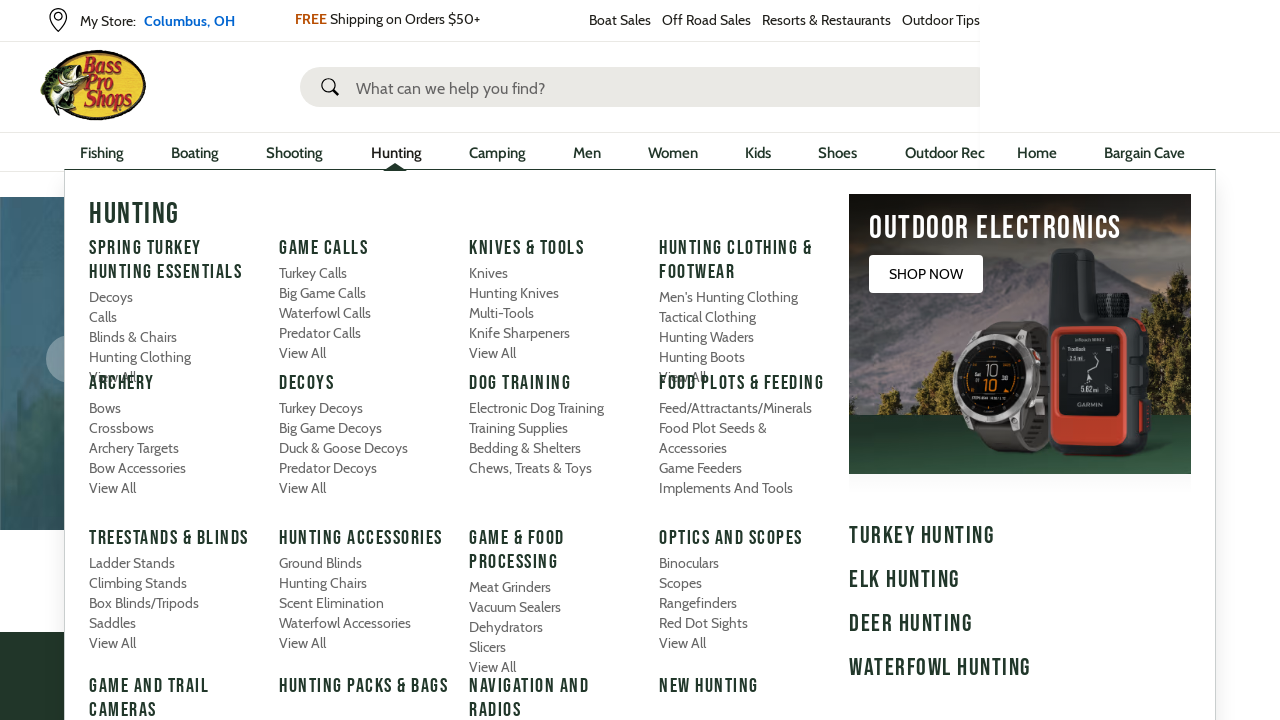

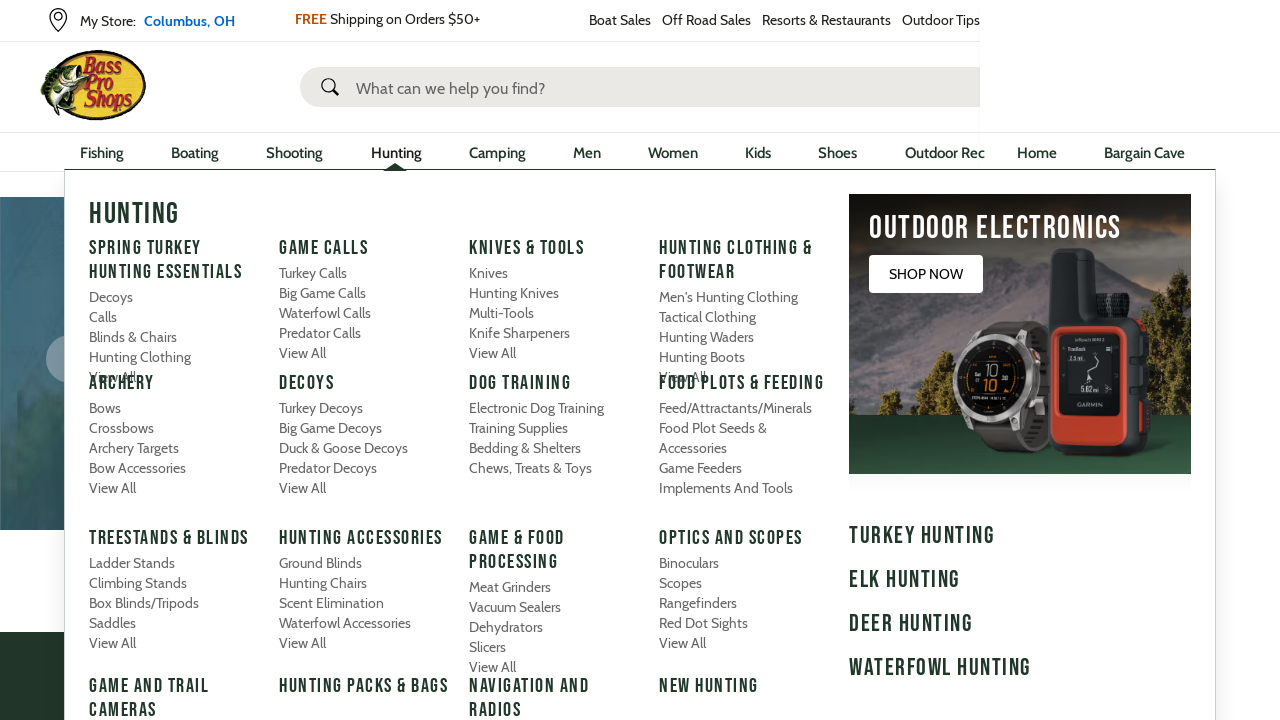